Tests that clear completed button is hidden when no completed items exist

Starting URL: https://demo.playwright.dev/todomvc

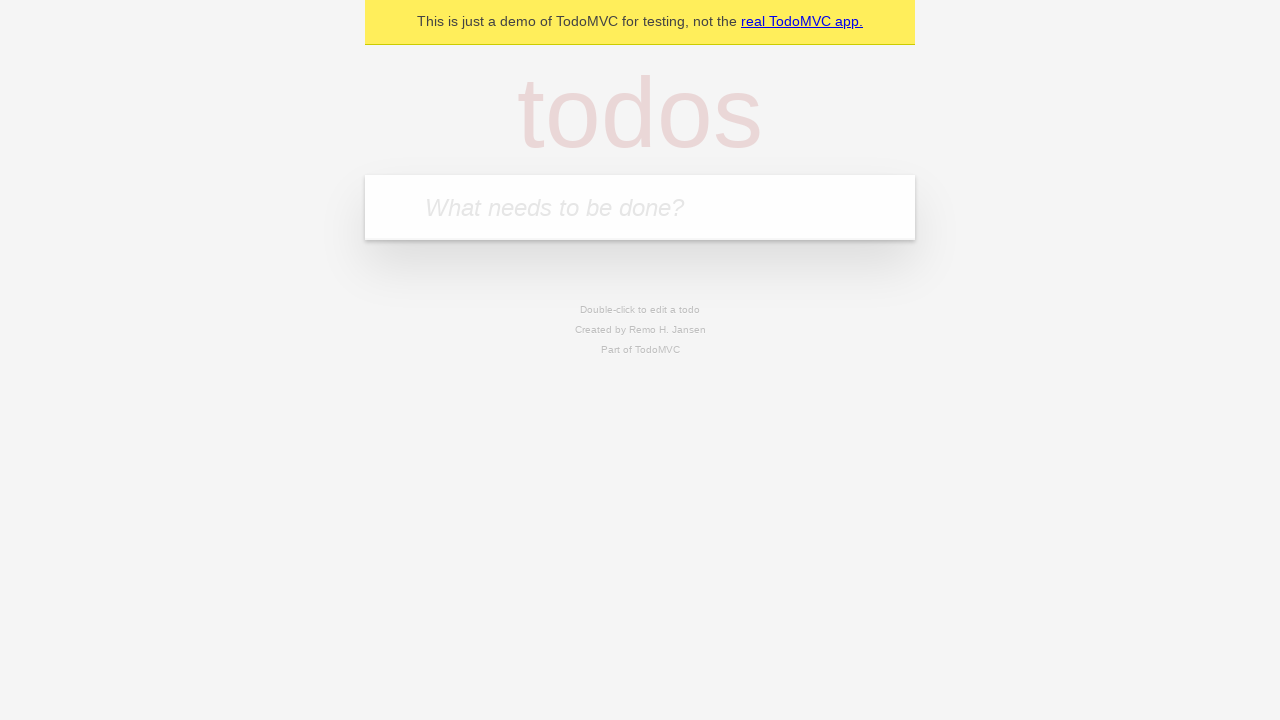

Filled new-todo input with 'buy some cheese' on .new-todo
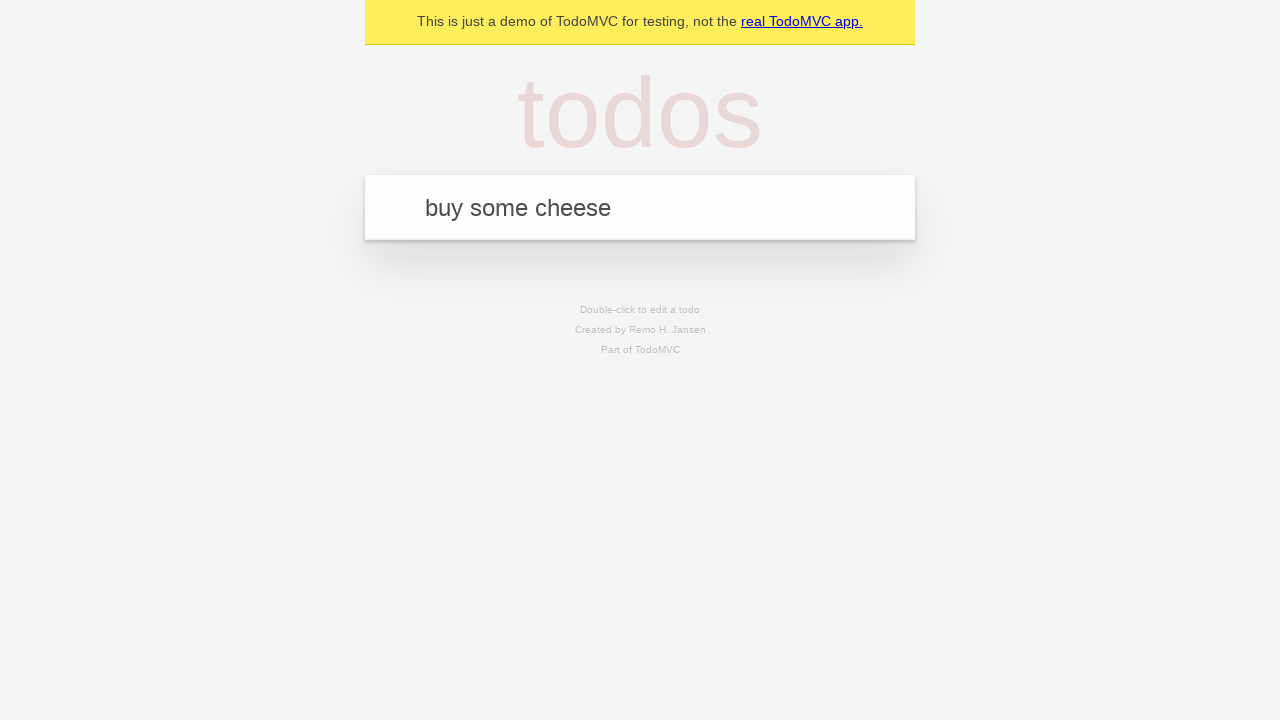

Pressed Enter to create first todo item on .new-todo
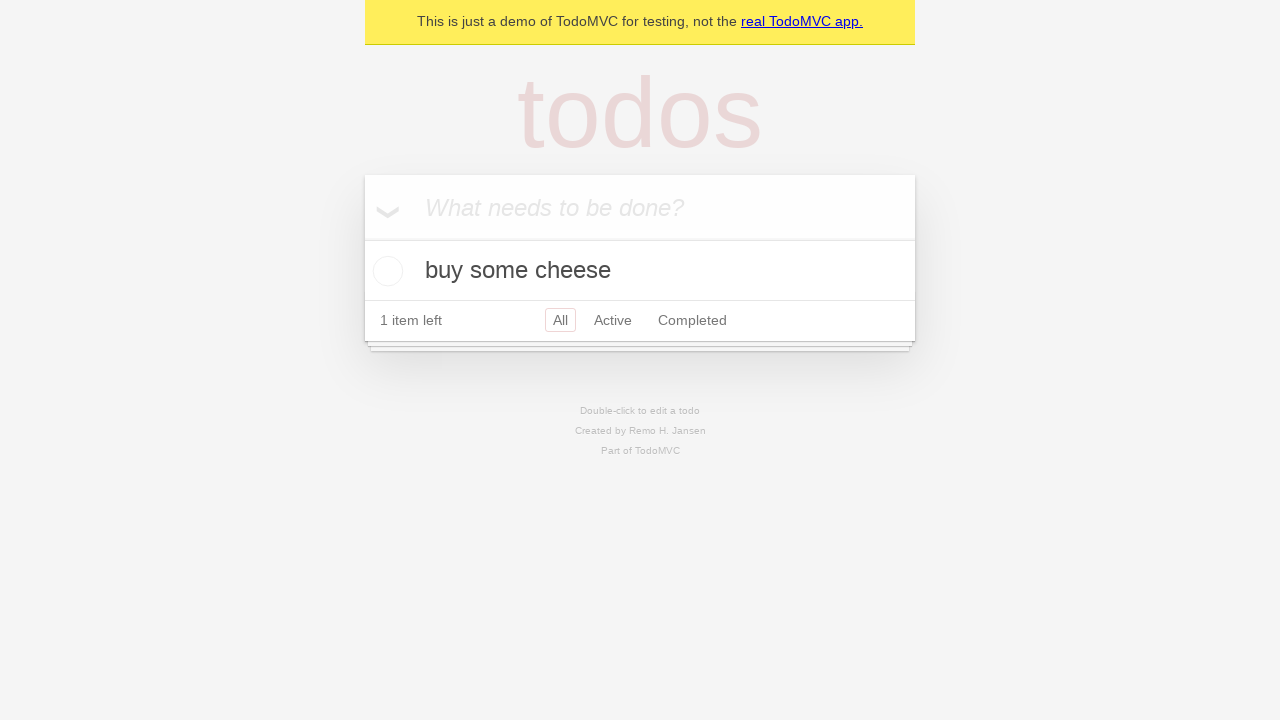

Filled new-todo input with 'feed the cat' on .new-todo
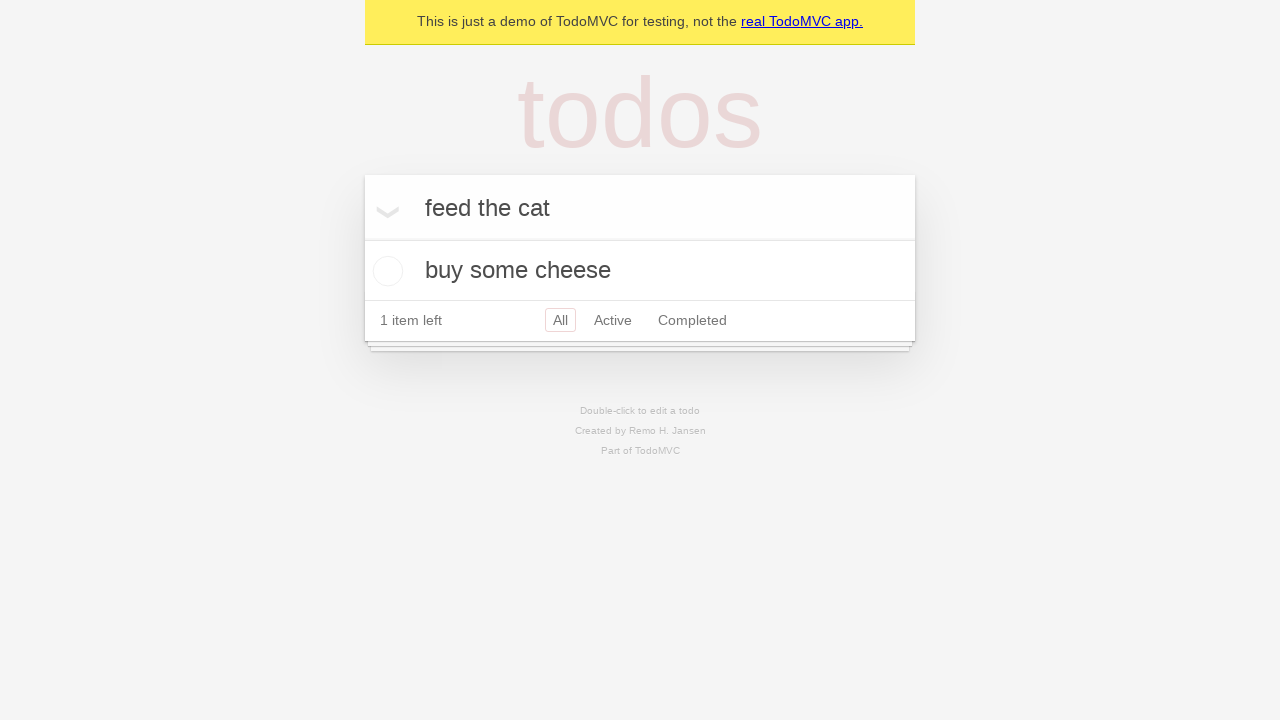

Pressed Enter to create second todo item on .new-todo
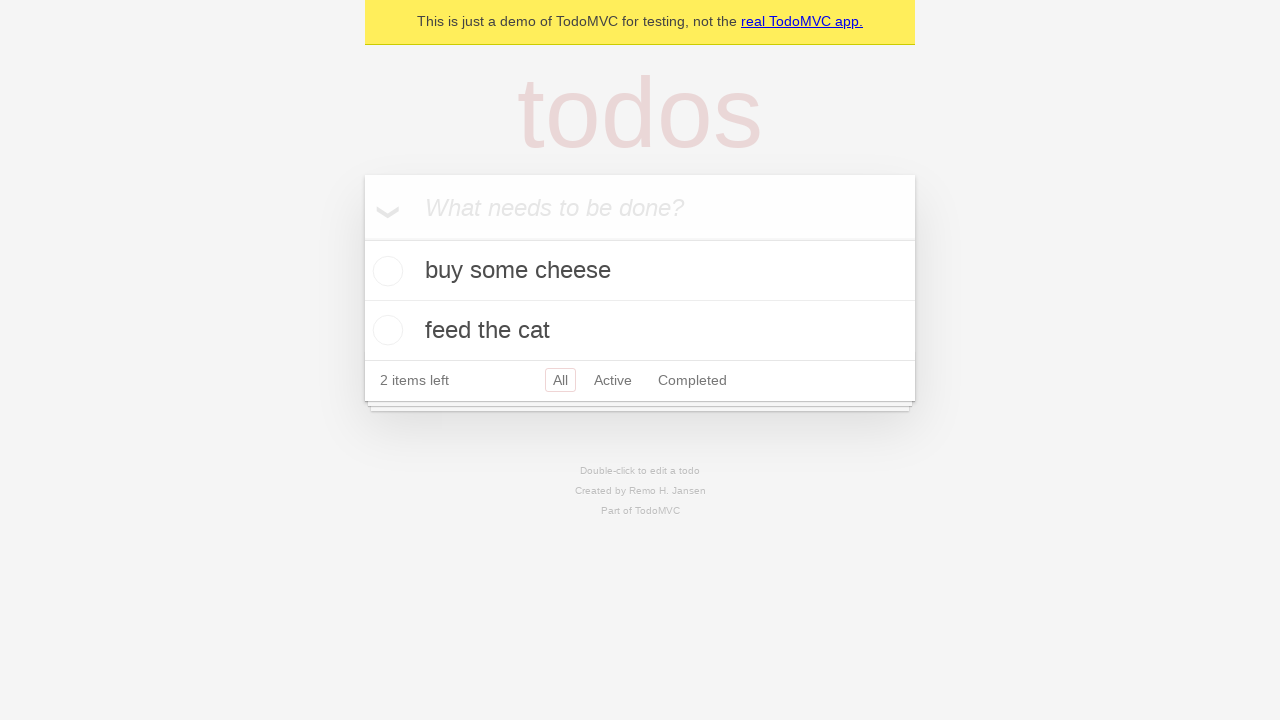

Filled new-todo input with 'book a doctors appointment' on .new-todo
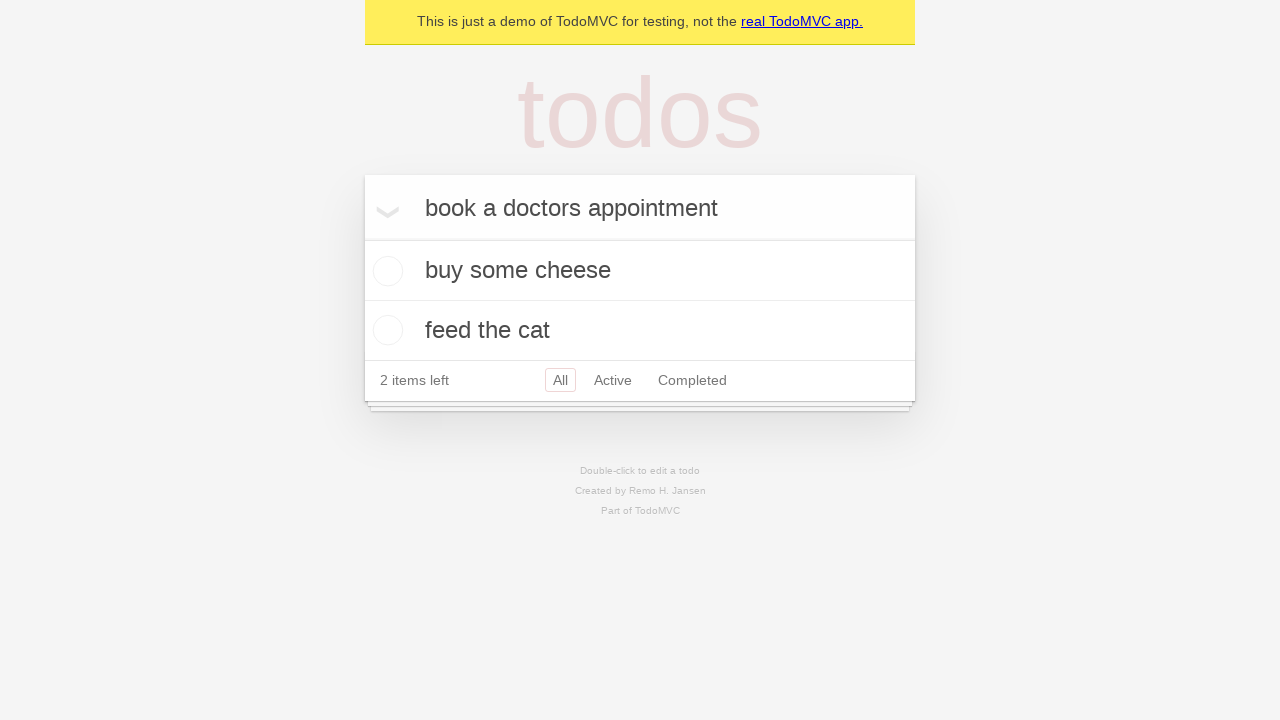

Pressed Enter to create third todo item on .new-todo
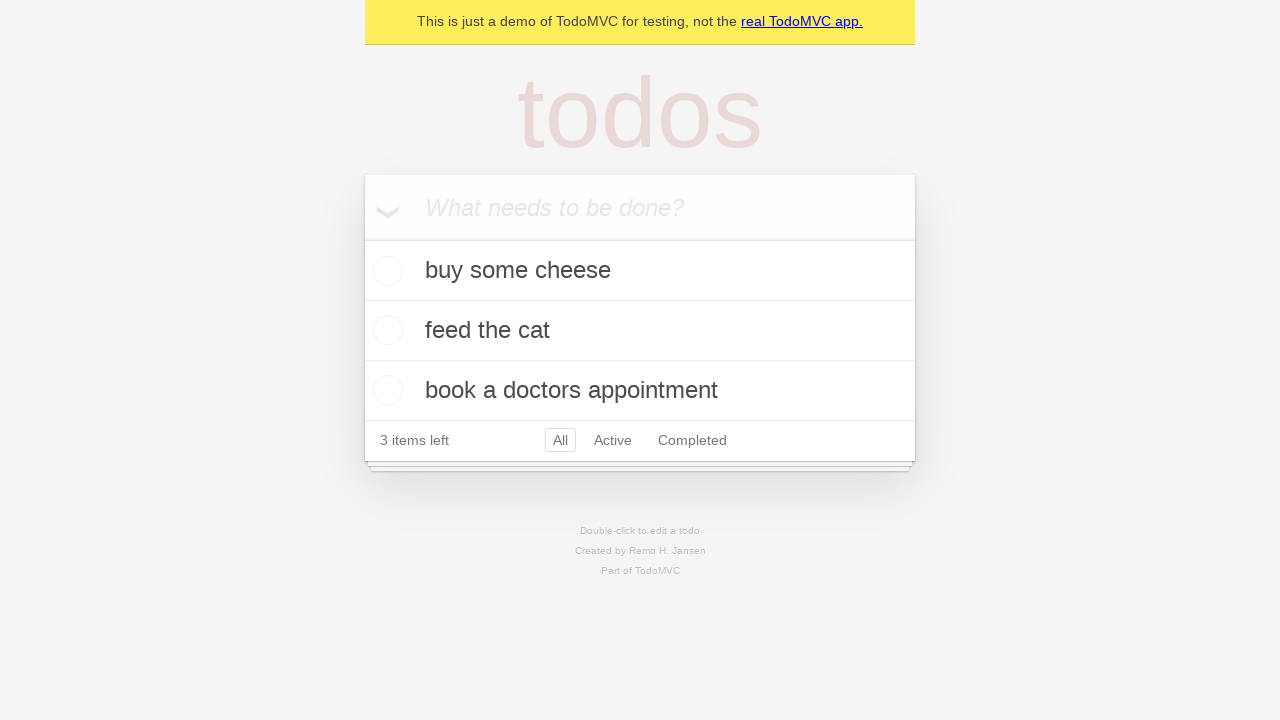

Waited for all three todo items to be loaded
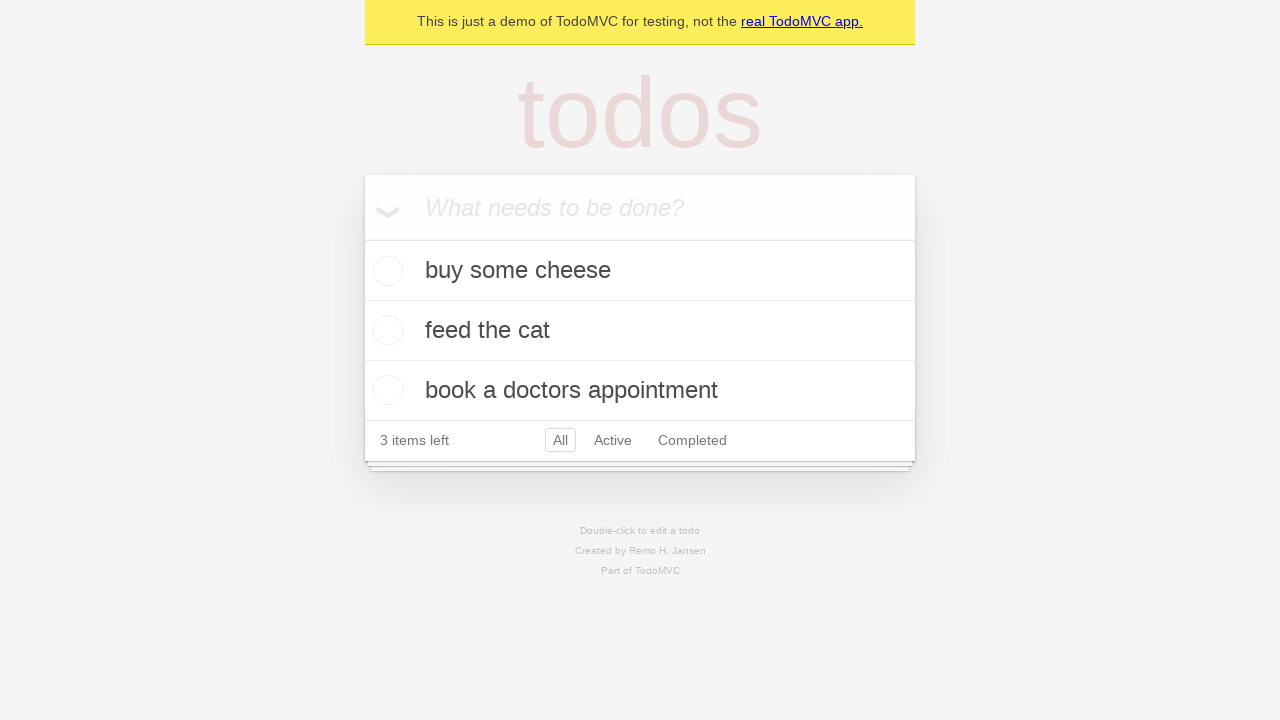

Checked the first todo item as completed at (385, 271) on .todo-list li .toggle >> nth=0
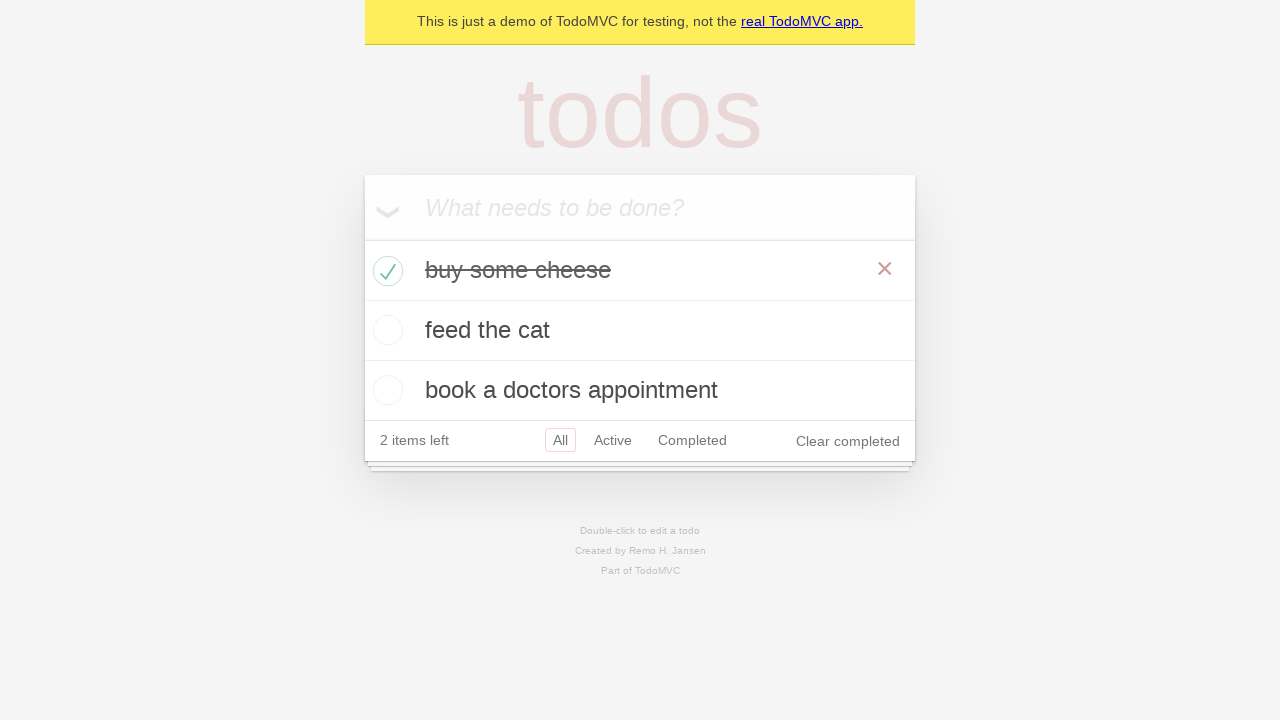

Clicked the 'clear completed' button to remove completed item at (848, 441) on .clear-completed
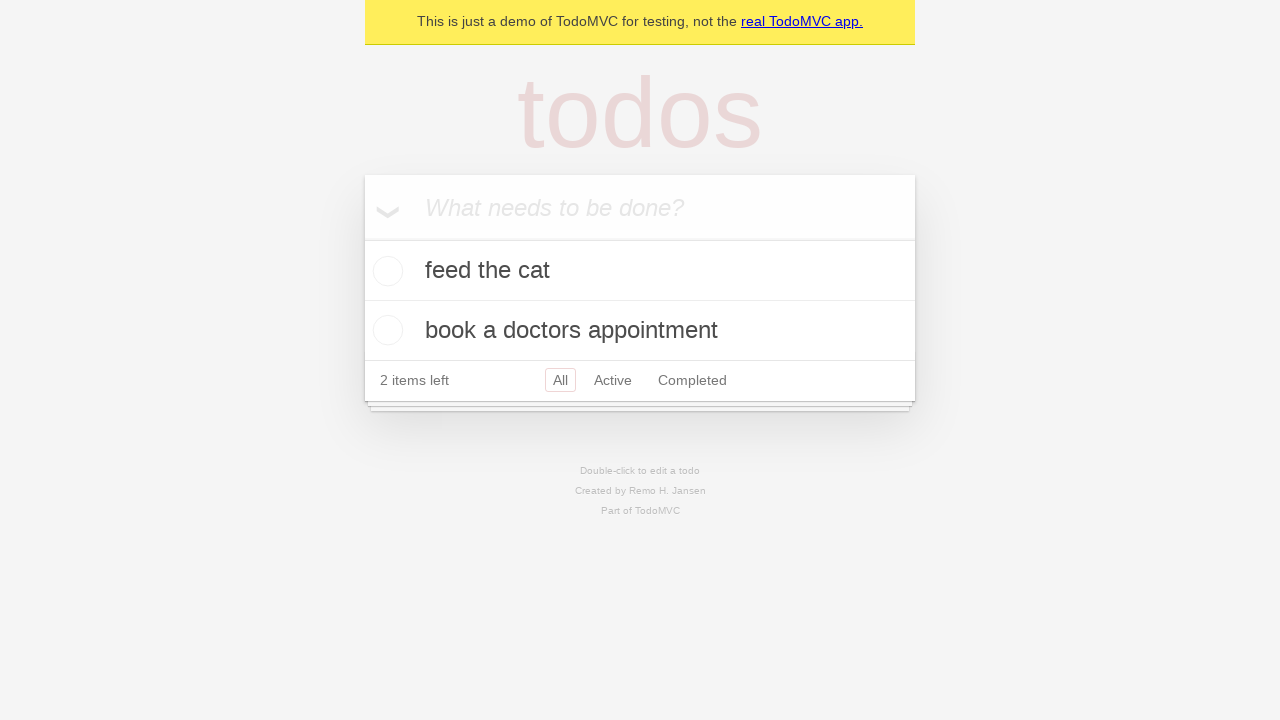

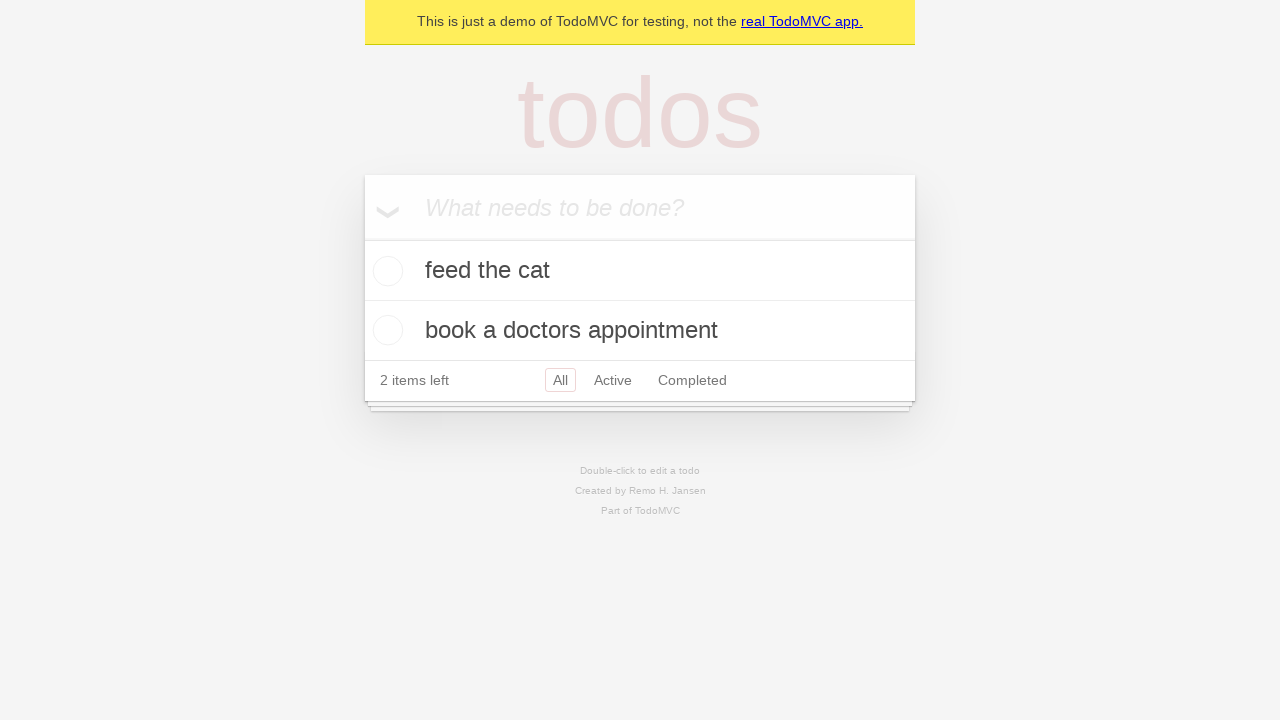